Opens a browser and navigates to the ImpactGuru crowdfunding website, then retrieves the page title to verify the page loaded successfully.

Starting URL: https://www.impactguru.com/

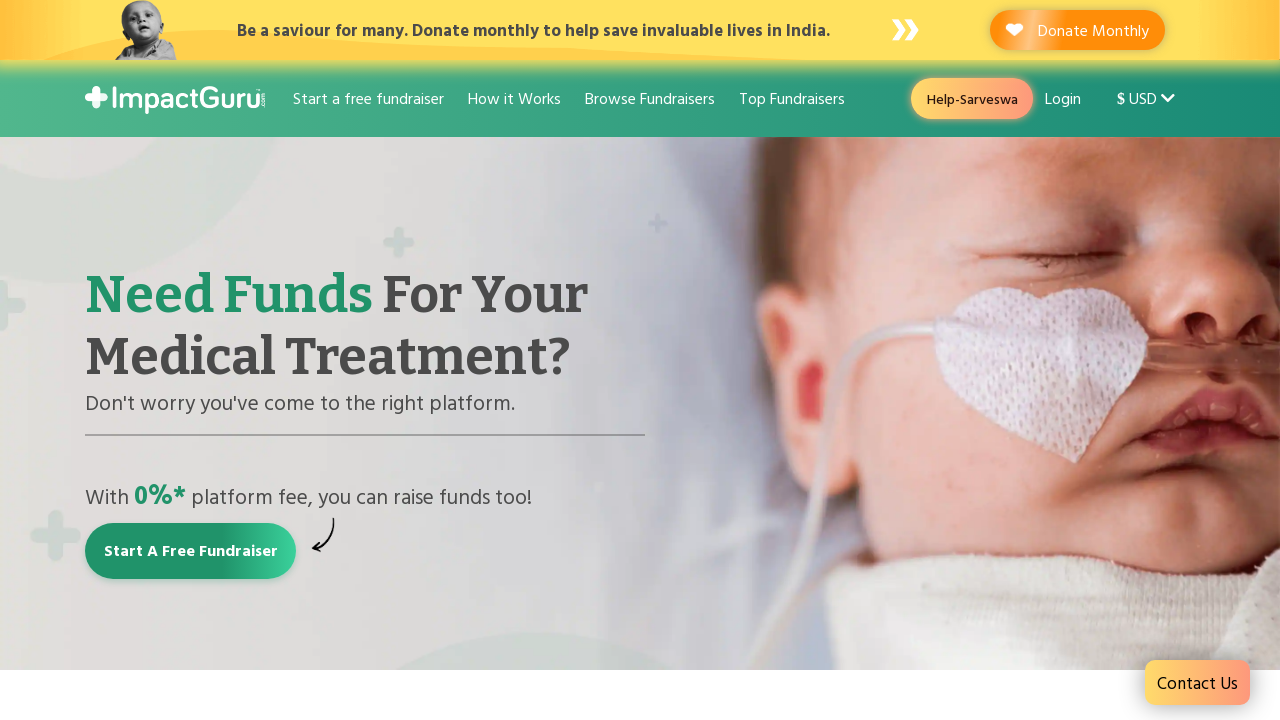

Waited for page to reach domcontentloaded state
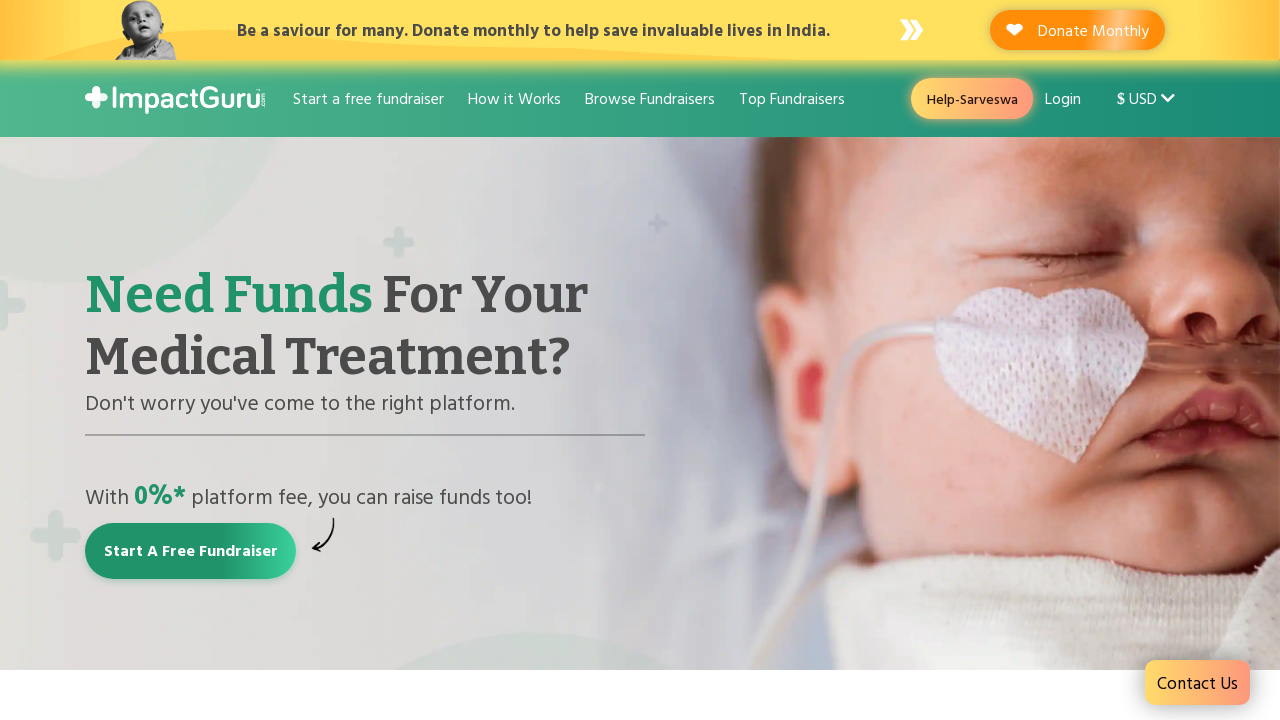

Retrieved page title
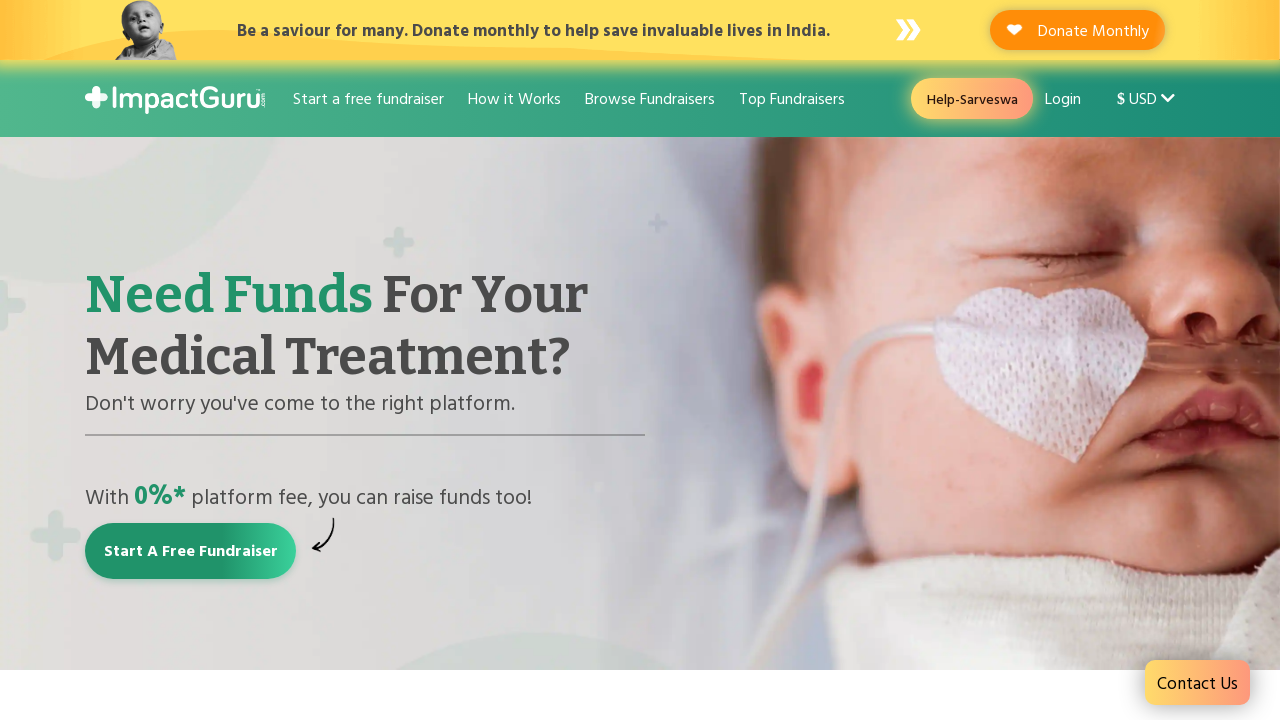

Verified page title is not empty - page loaded successfully
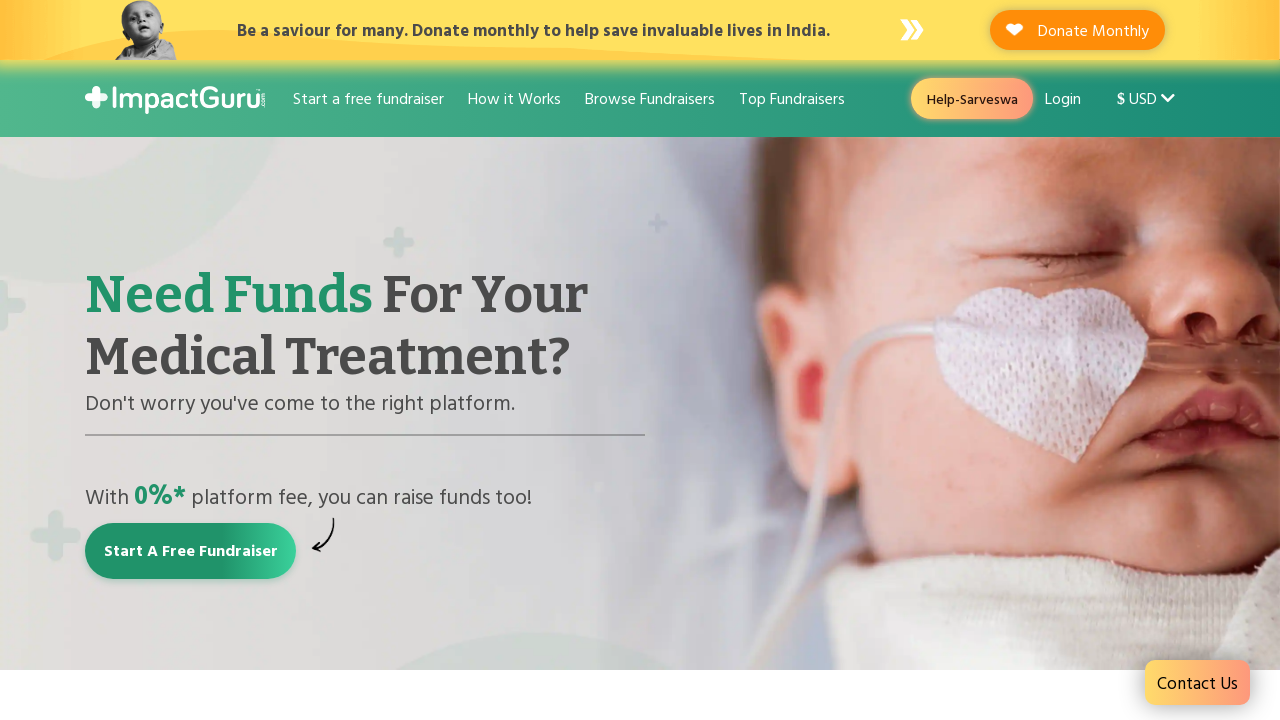

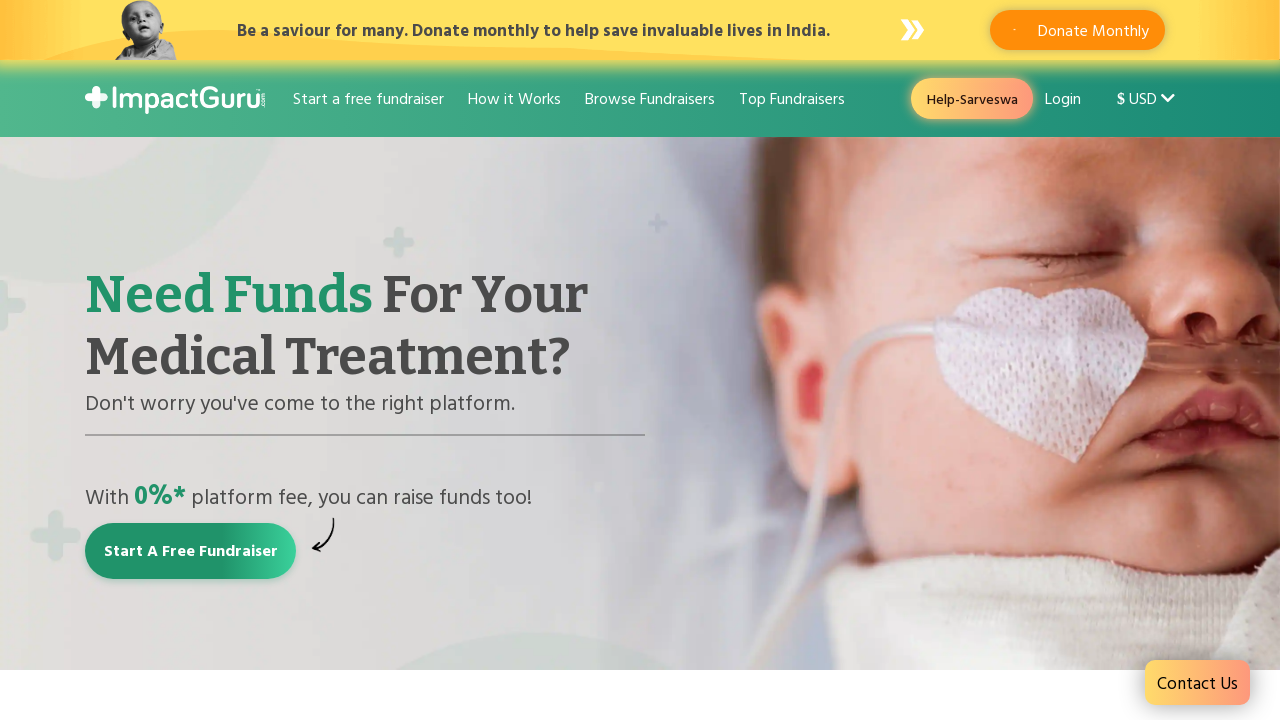